Tests autocomplete functionality by typing a country name and selecting it from the dropdown suggestions

Starting URL: https://rahulshettyacademy.com/AutomationPractice/

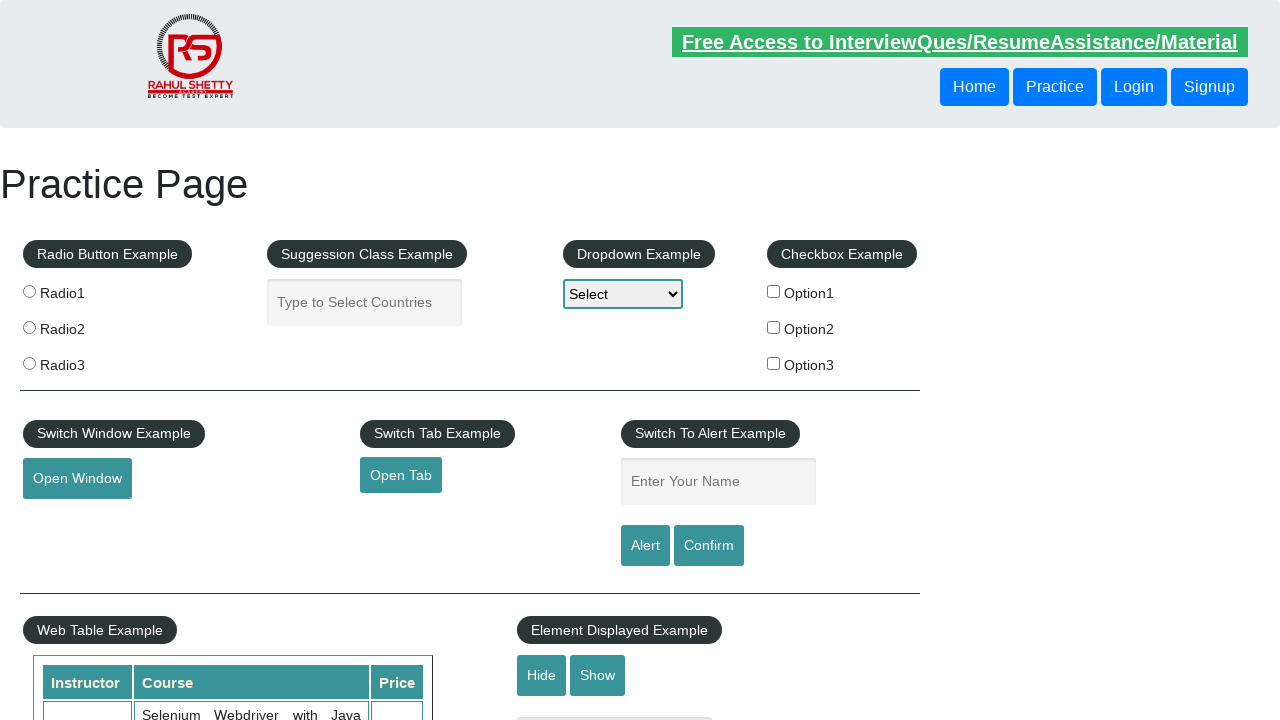

Typed 'Argentina' into autocomplete field on #autocomplete
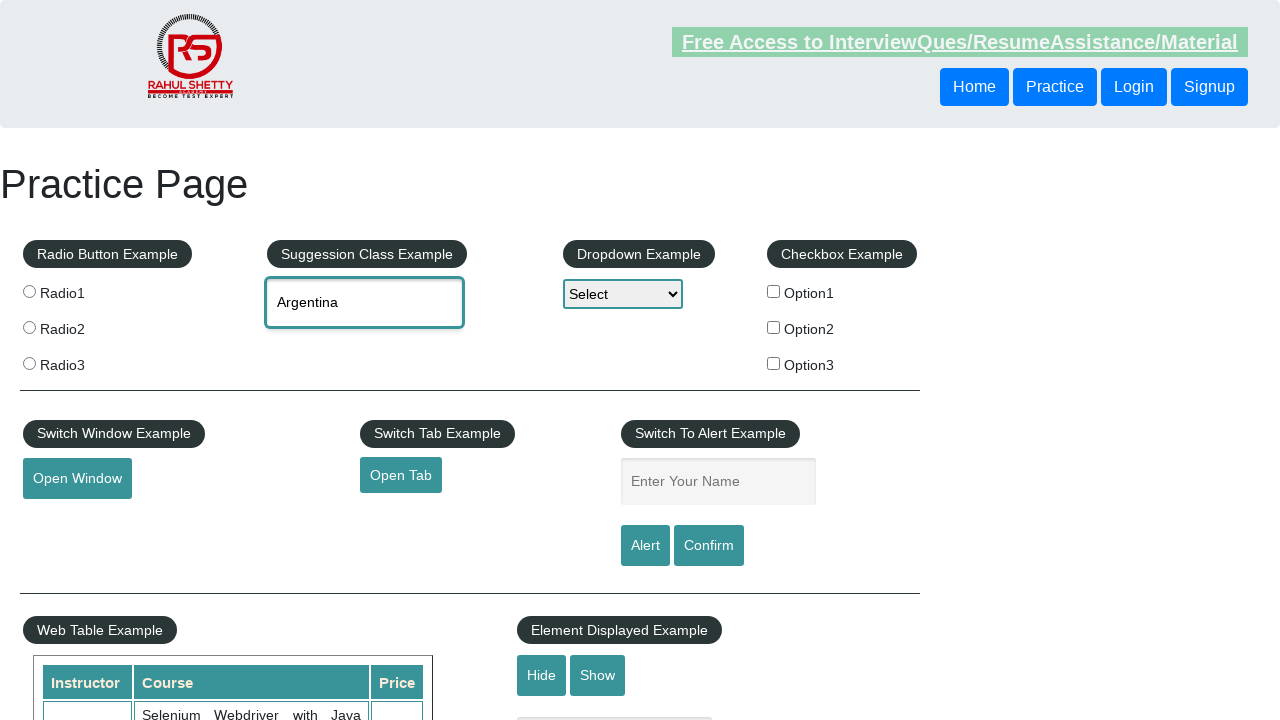

Dropdown suggestion for 'Argentina' appeared
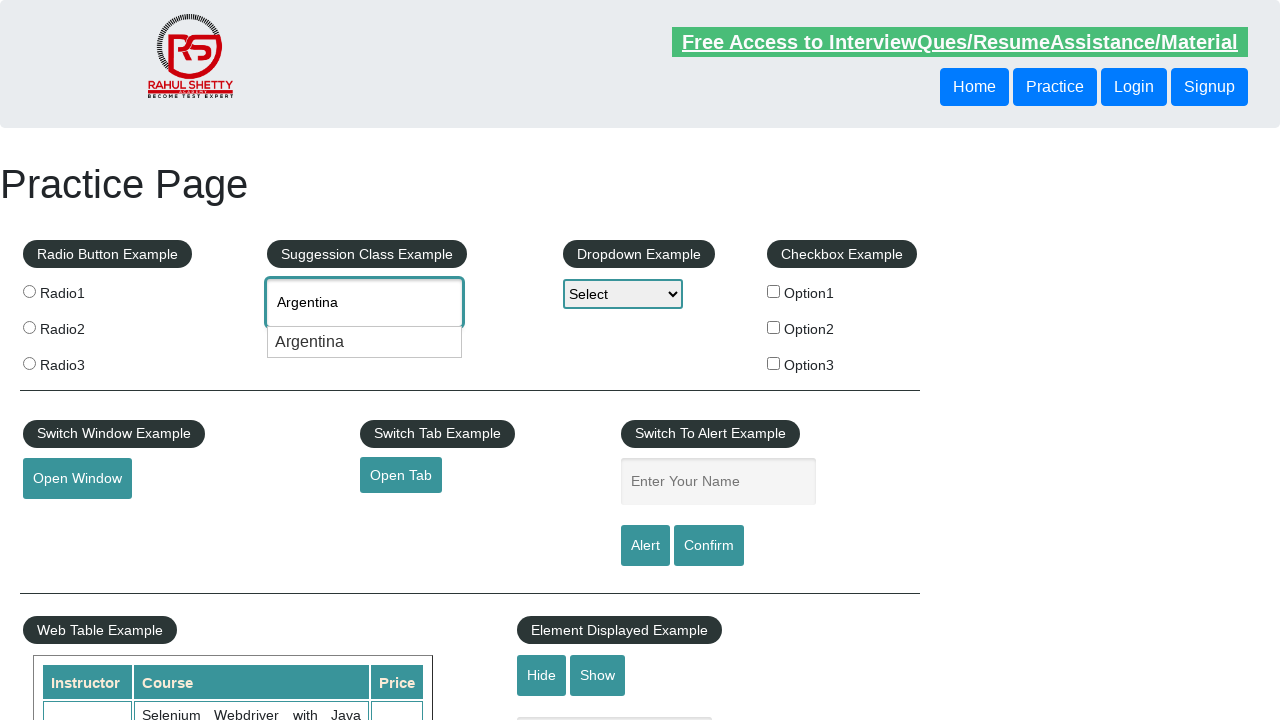

Selected 'Argentina' from dropdown suggestions at (365, 342) on xpath=//div[text()='Argentina' and @class='ui-menu-item-wrapper']
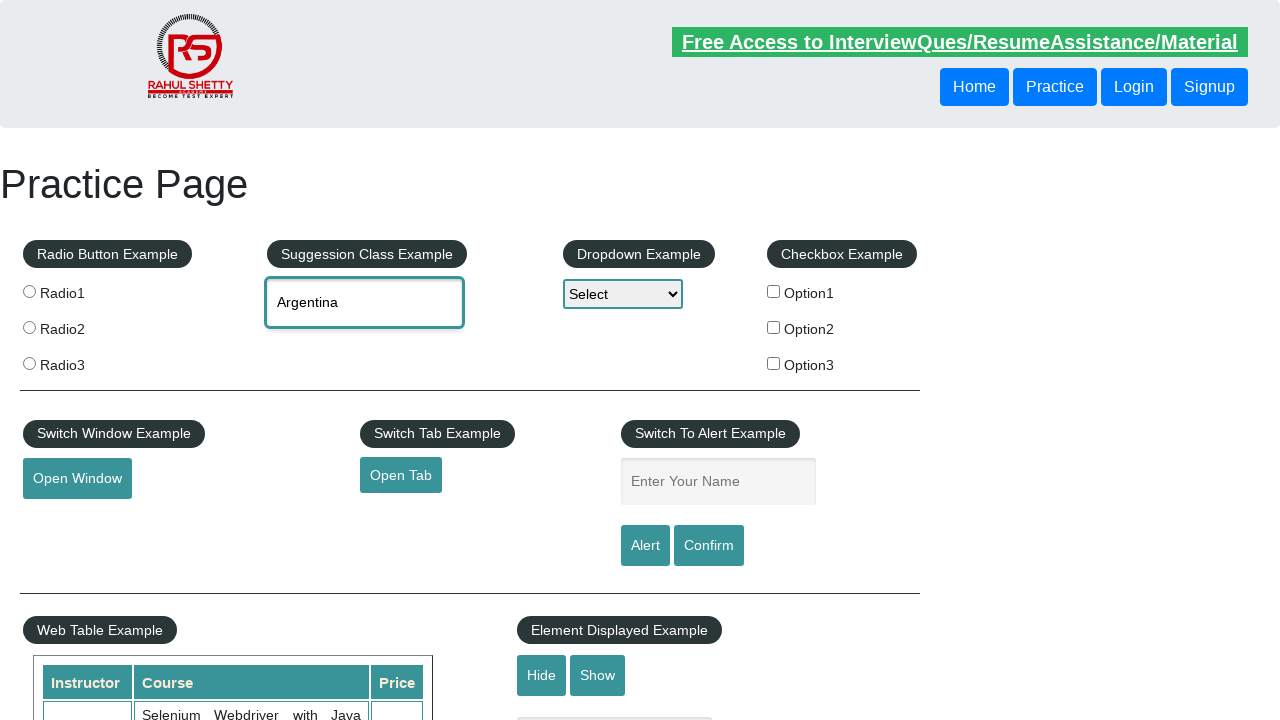

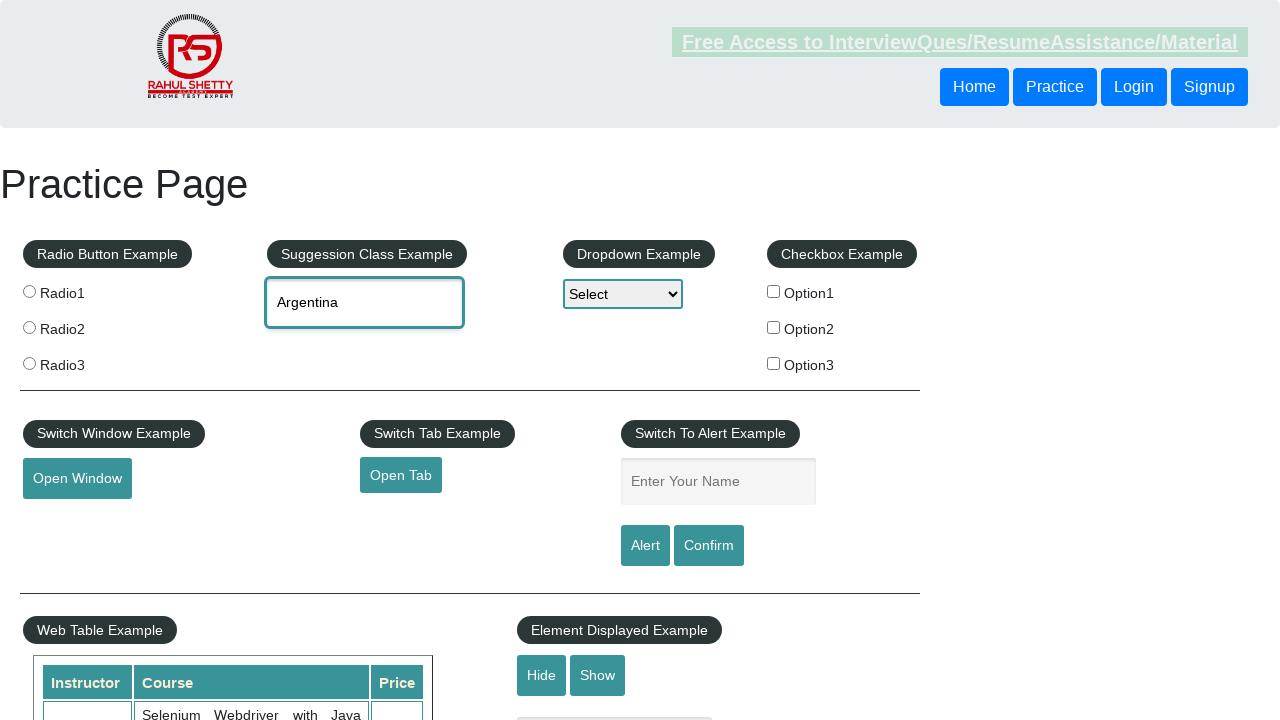